Navigates to a Polish TVP headline generator website, fills in custom text, submits the form, and waits for a new window with the generated headline URL.

Starting URL: https://pasek-tvpis.pl/

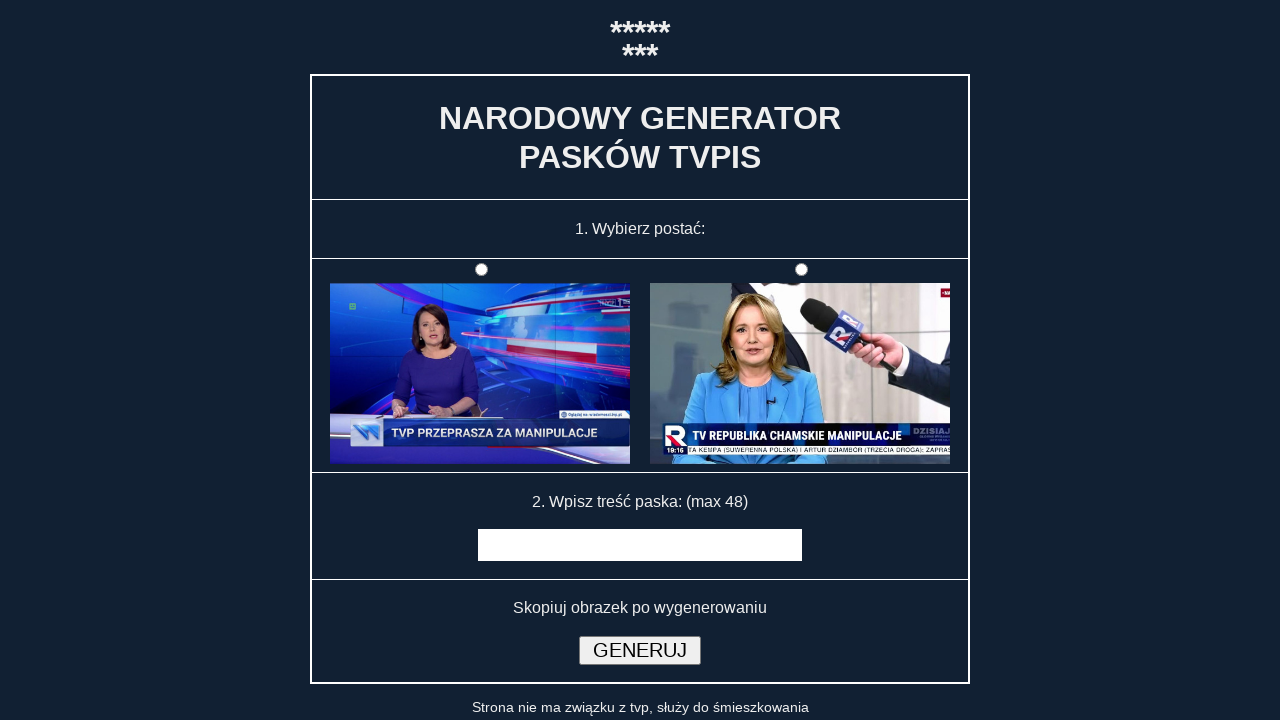

Clicked on the first form option at (801, 270) on #f1
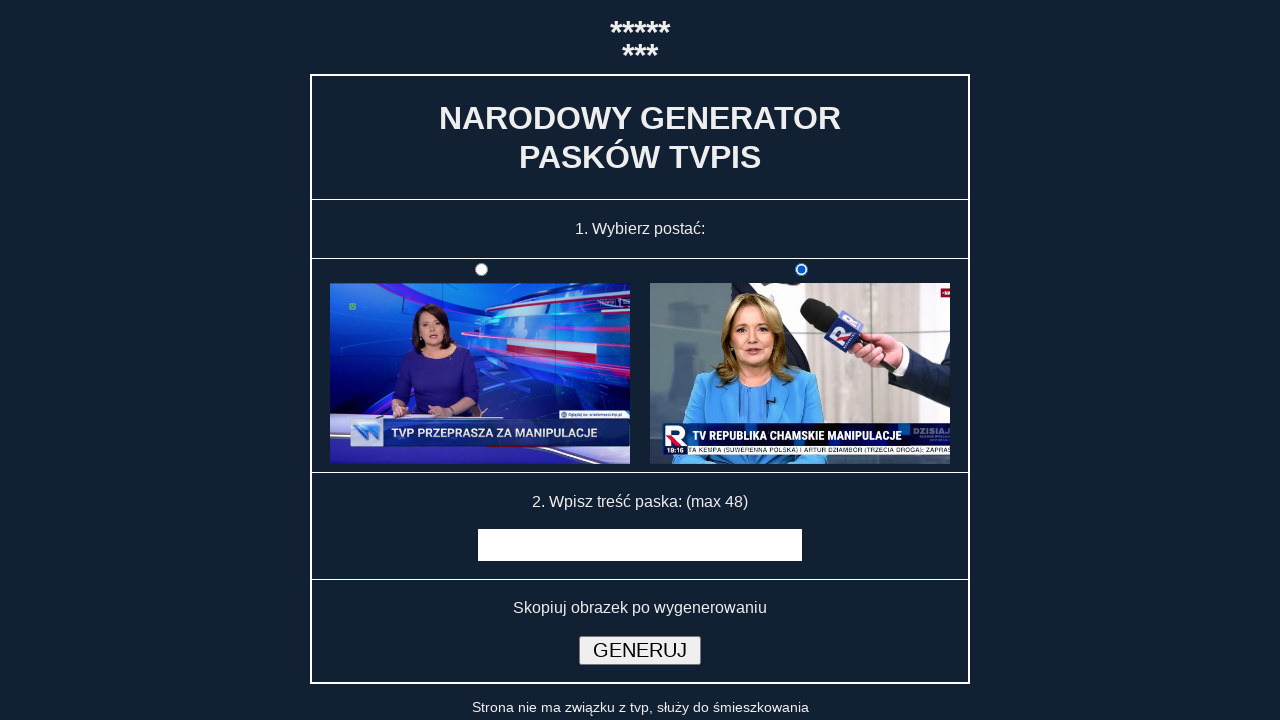

Filled in headline text field with 'Breaking News: Test Headline 2024' on input[name='msg']
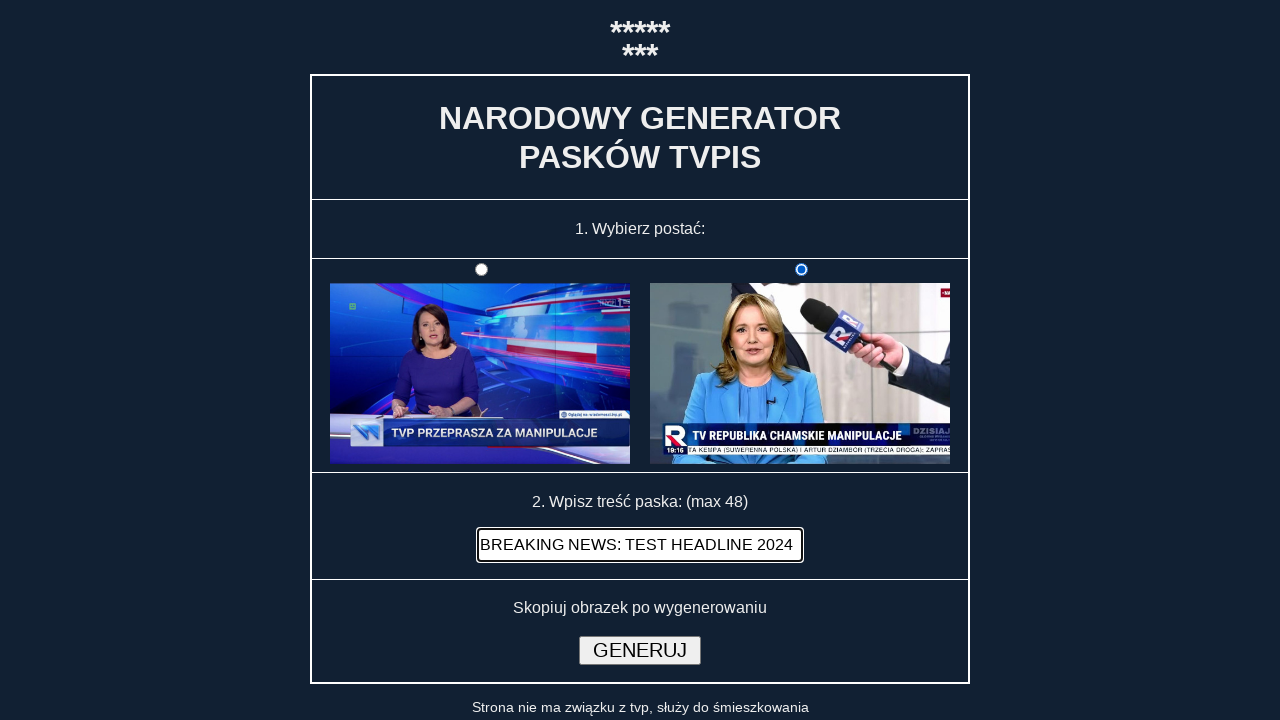

Clicked submit button to generate headline at (640, 650) on input[type='submit']
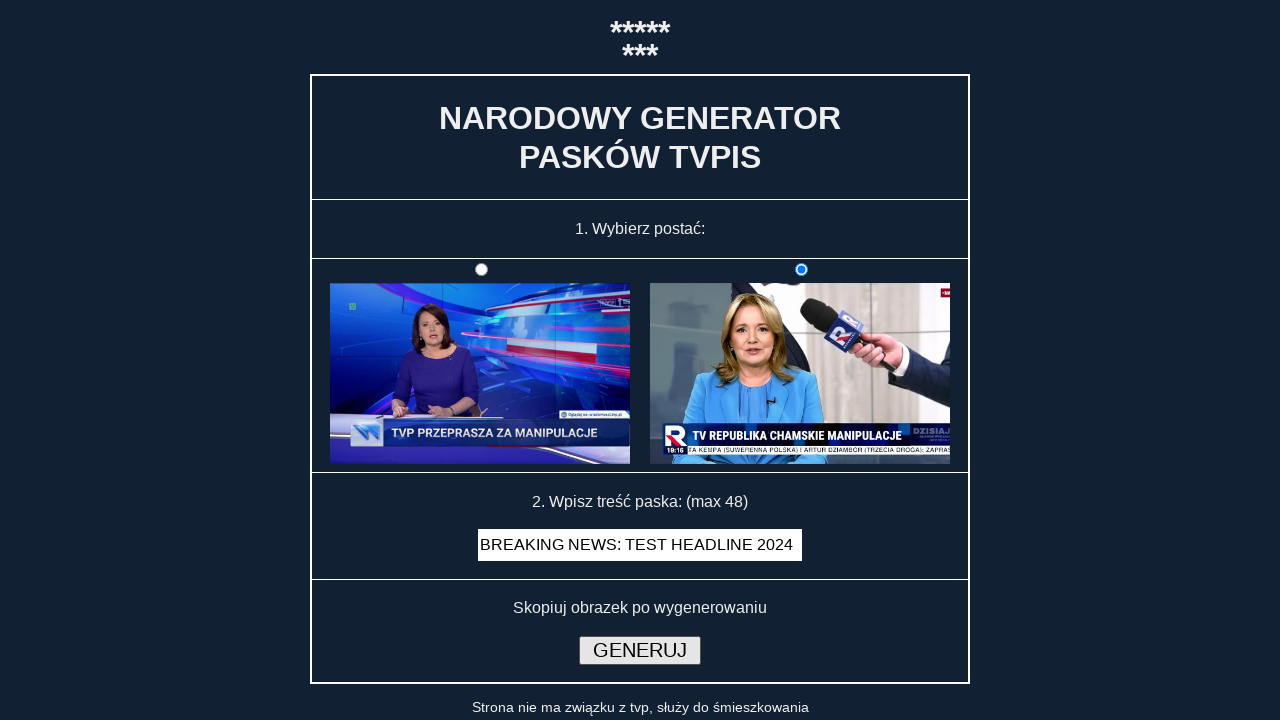

New page/tab opened with generated headline
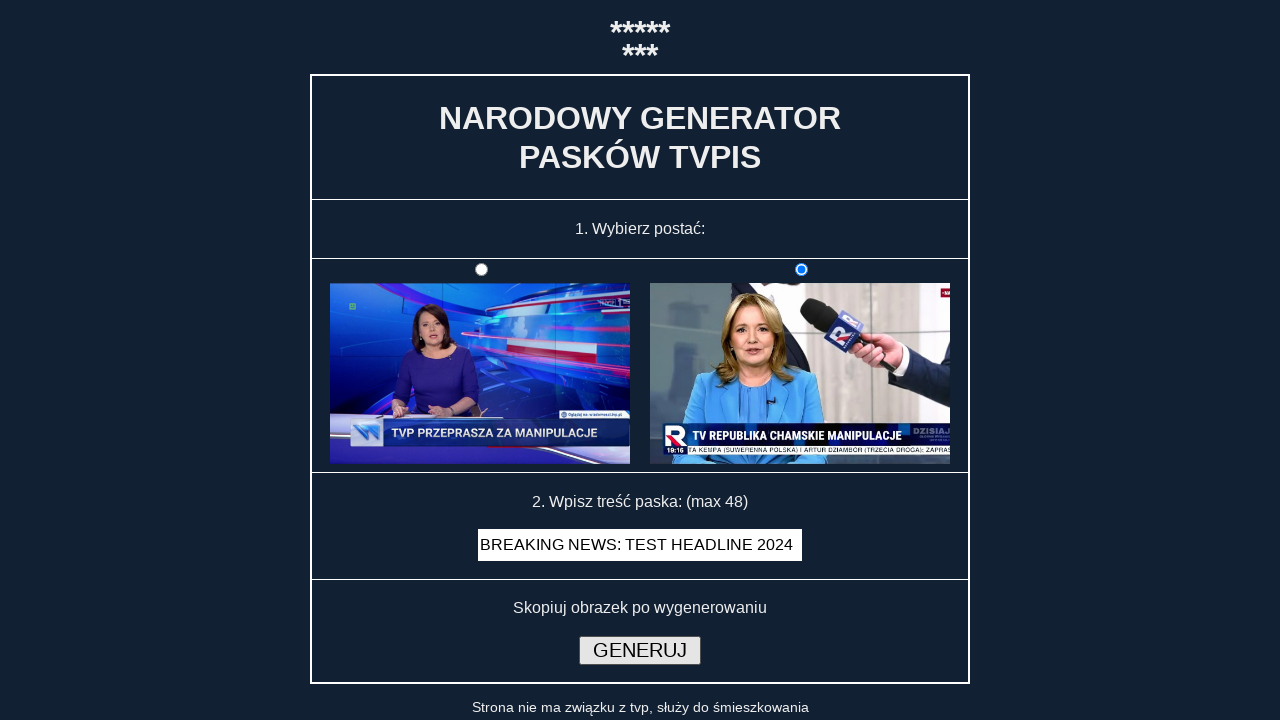

New page loaded completely
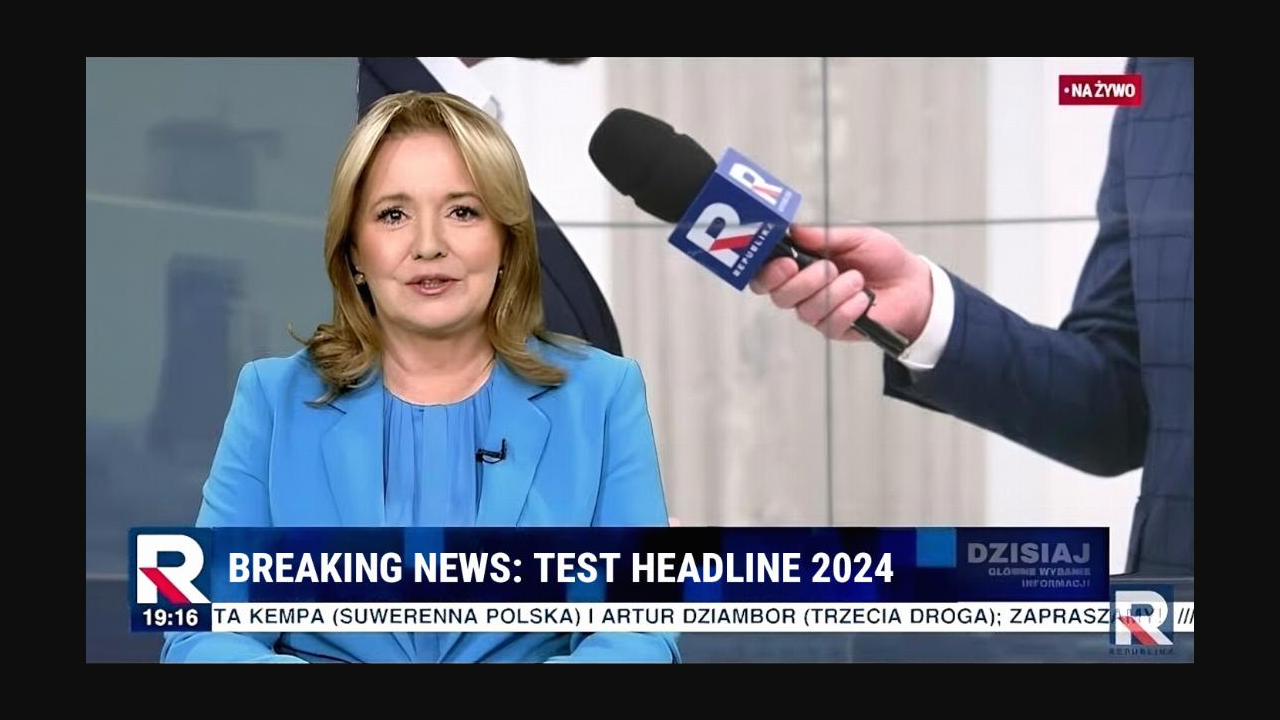

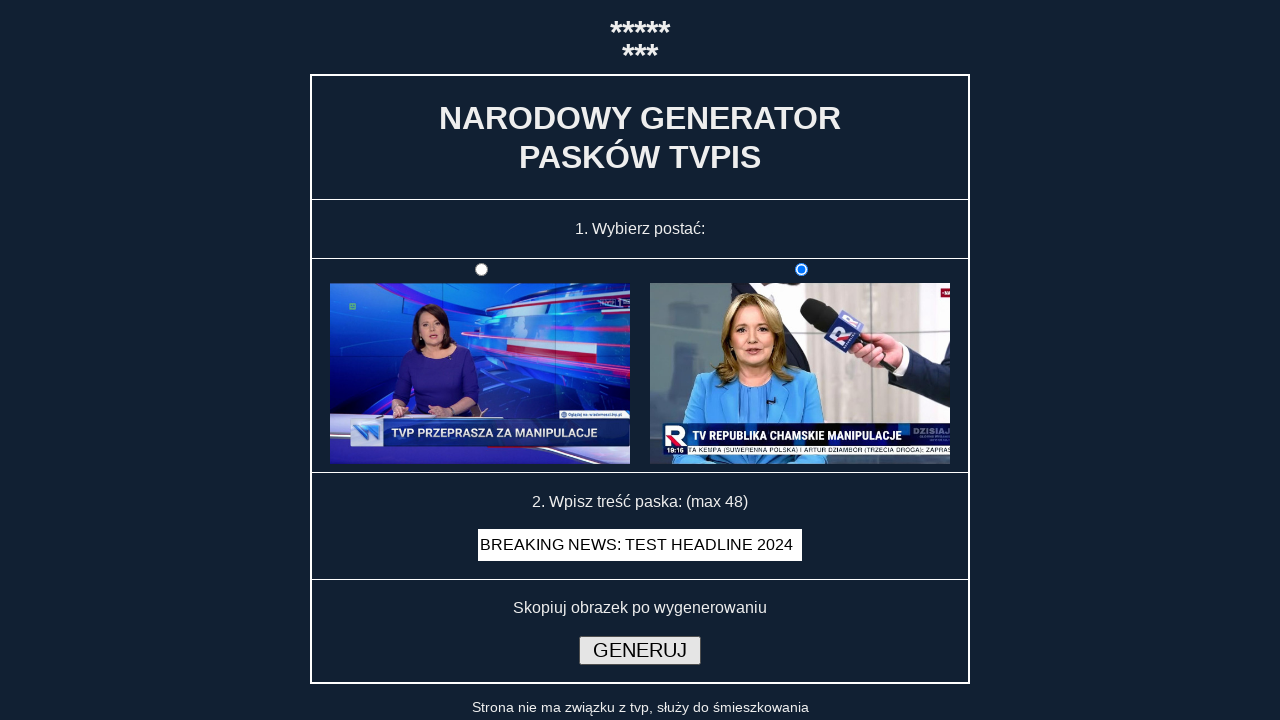